Tests an e-commerce produce shop by searching for items containing "ca", verifying search results, and adding specific products to cart

Starting URL: https://rahulshettyacademy.com/seleniumPractise/#/

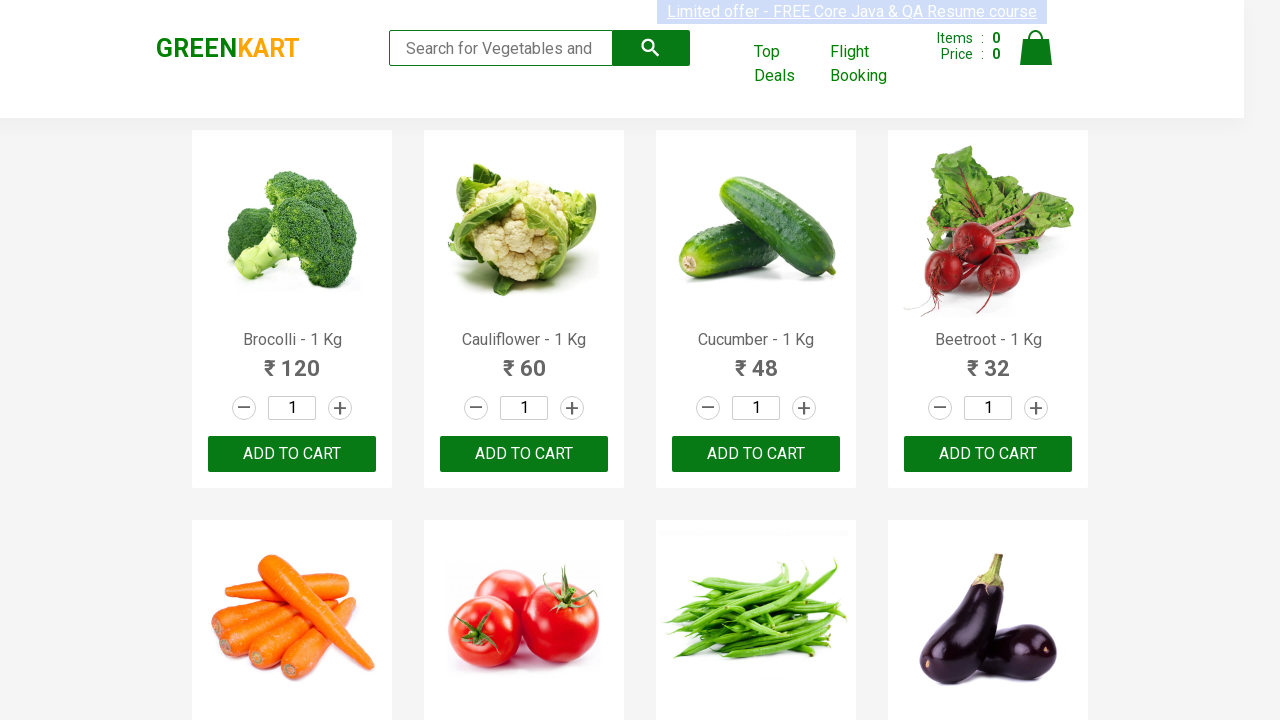

Filled search field with 'ca' on .search-keyword
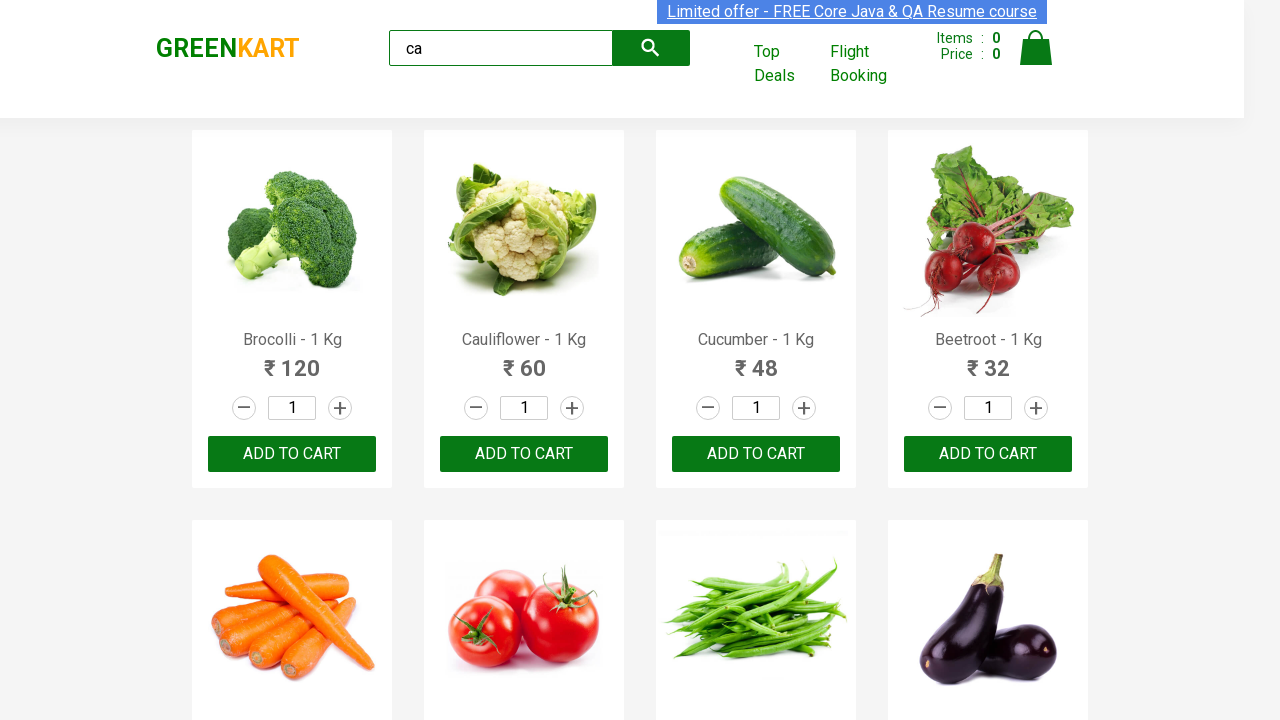

Waited 2 seconds for search results to filter
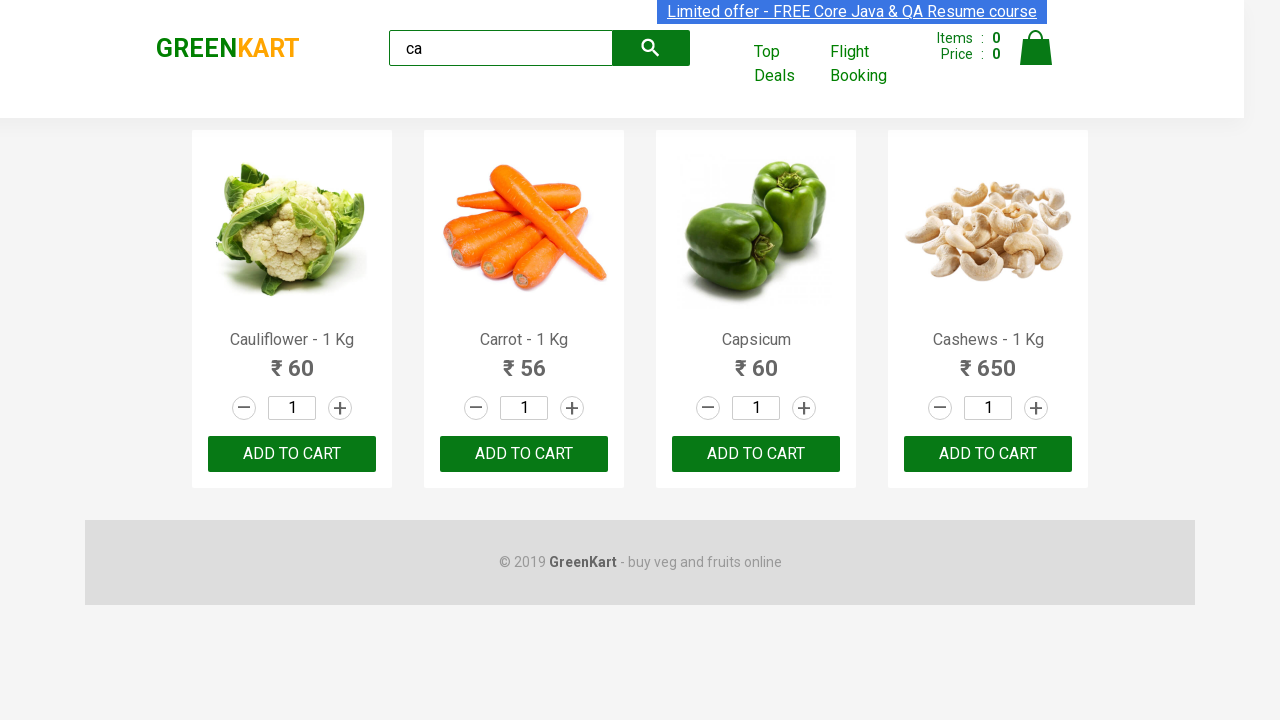

Search results products loaded
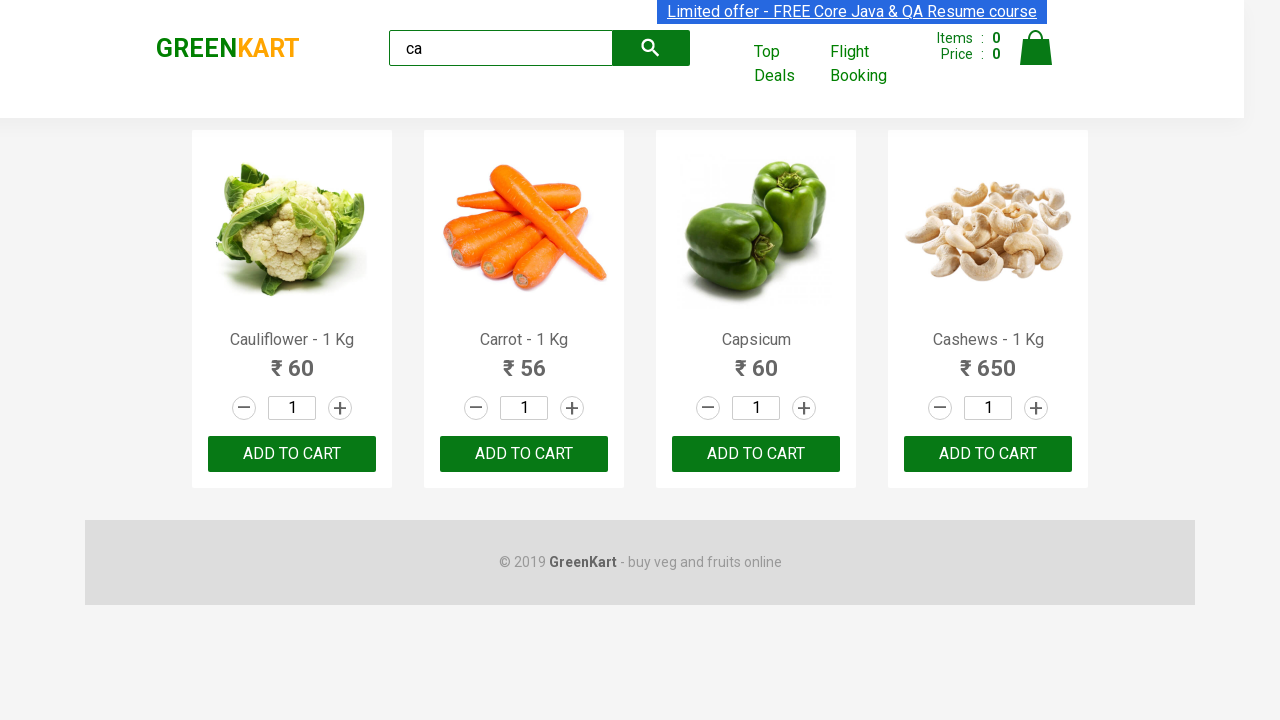

Verified that exactly 4 products are displayed
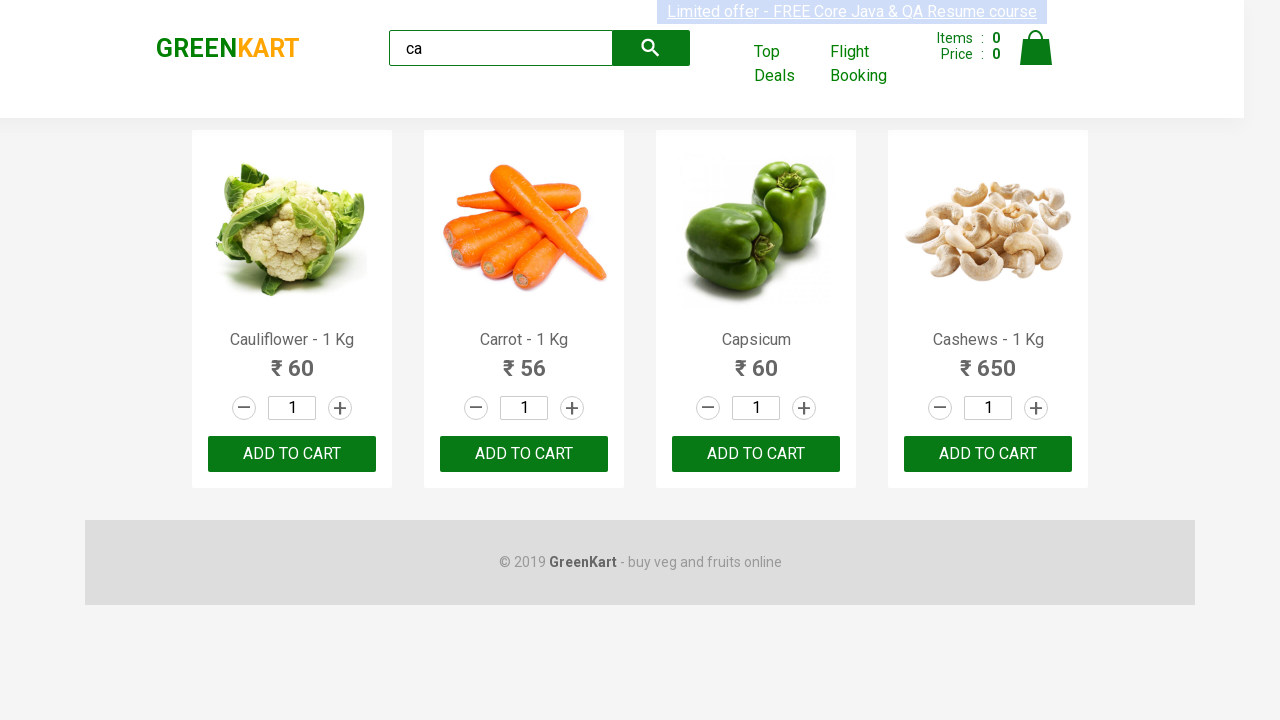

Clicked ADD TO CART button for the third product at (756, 454) on .products .product >> nth=2 >> text=ADD TO CART
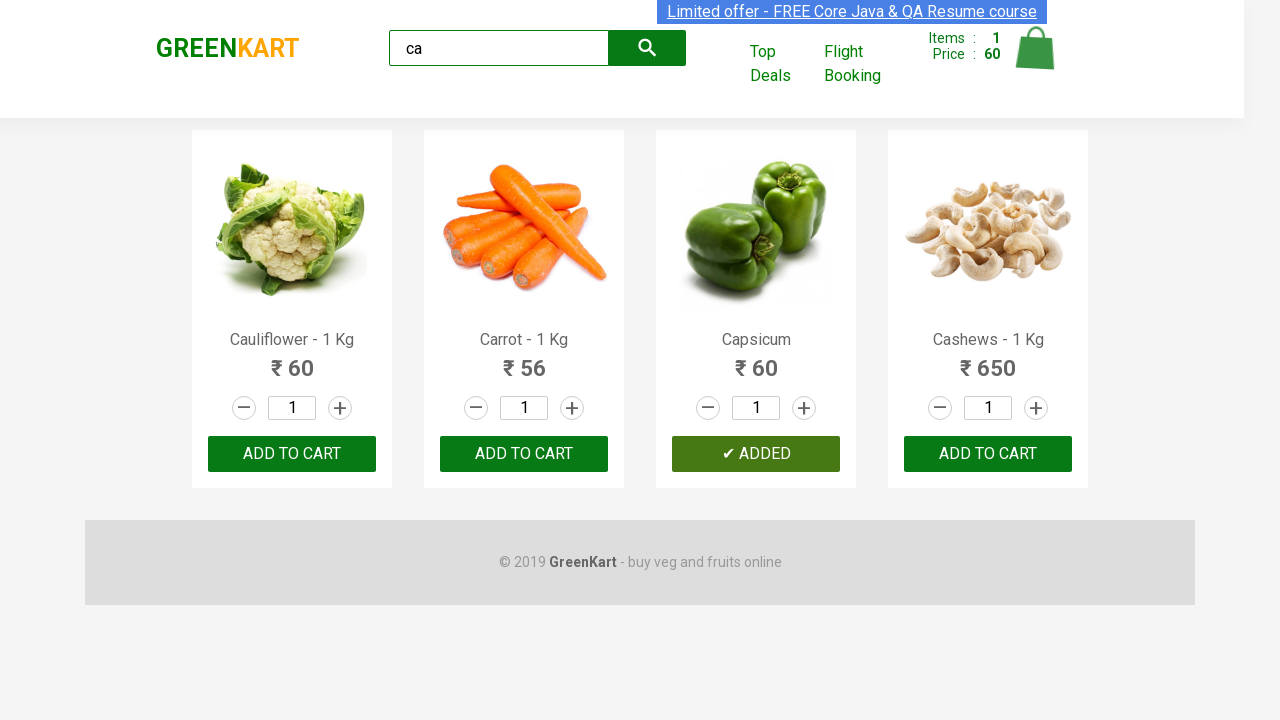

Found and clicked ADD TO CART button for Cashews product at (988, 454) on .products .product >> nth=3 >> button
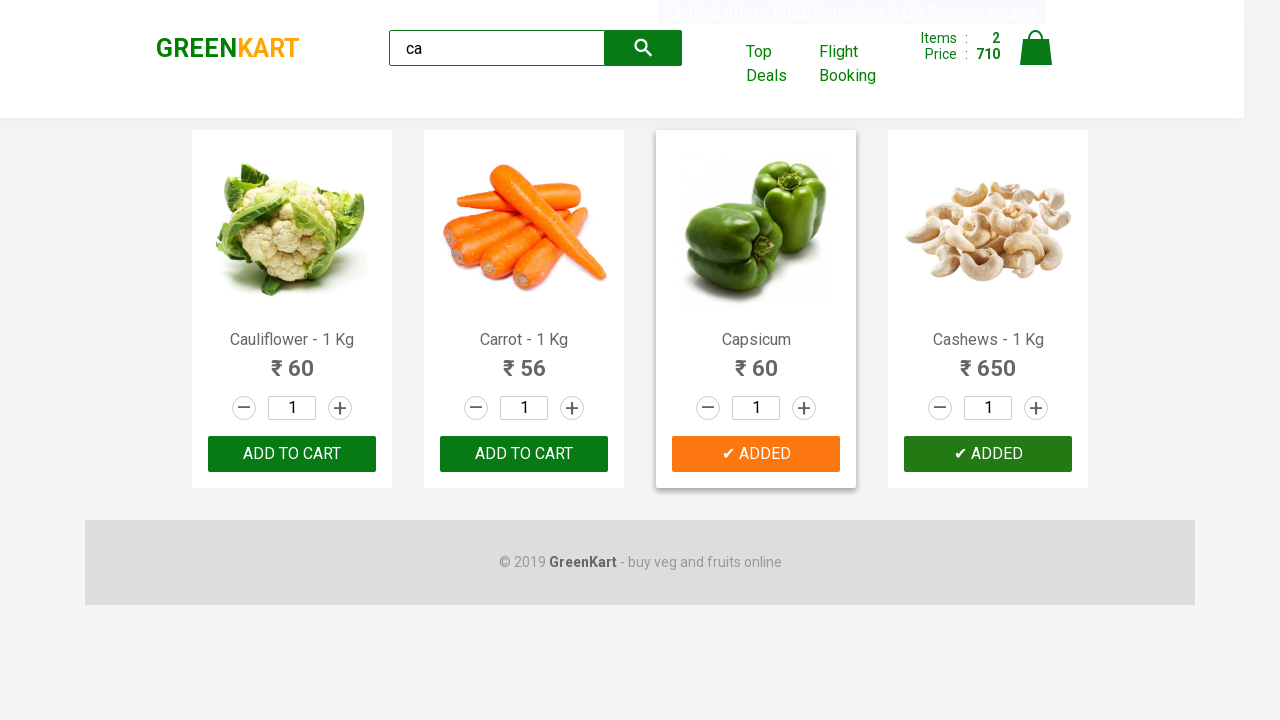

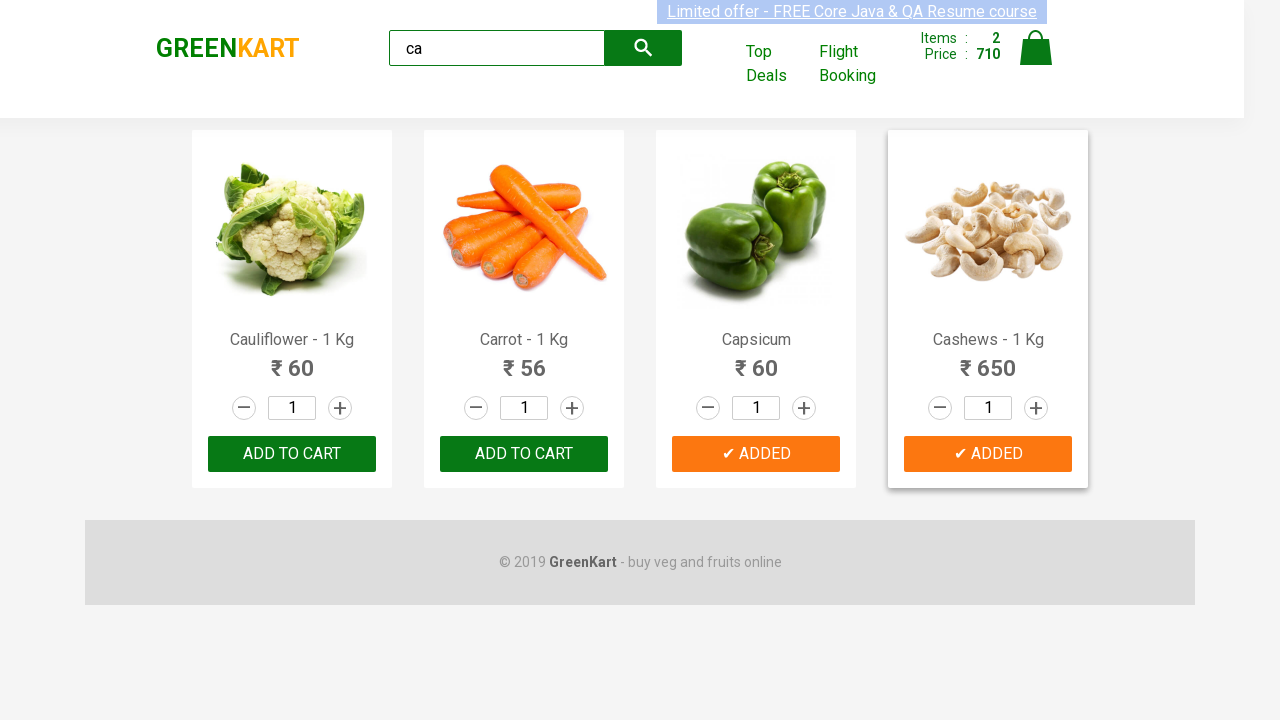